Tests a timer functionality by clicking a button to start a timer and waiting for a WebDriver text element to appear on the page

Starting URL: http://seleniumpractise.blogspot.in/2016/08/how-to-use-explicit-wait-in-selenium.html

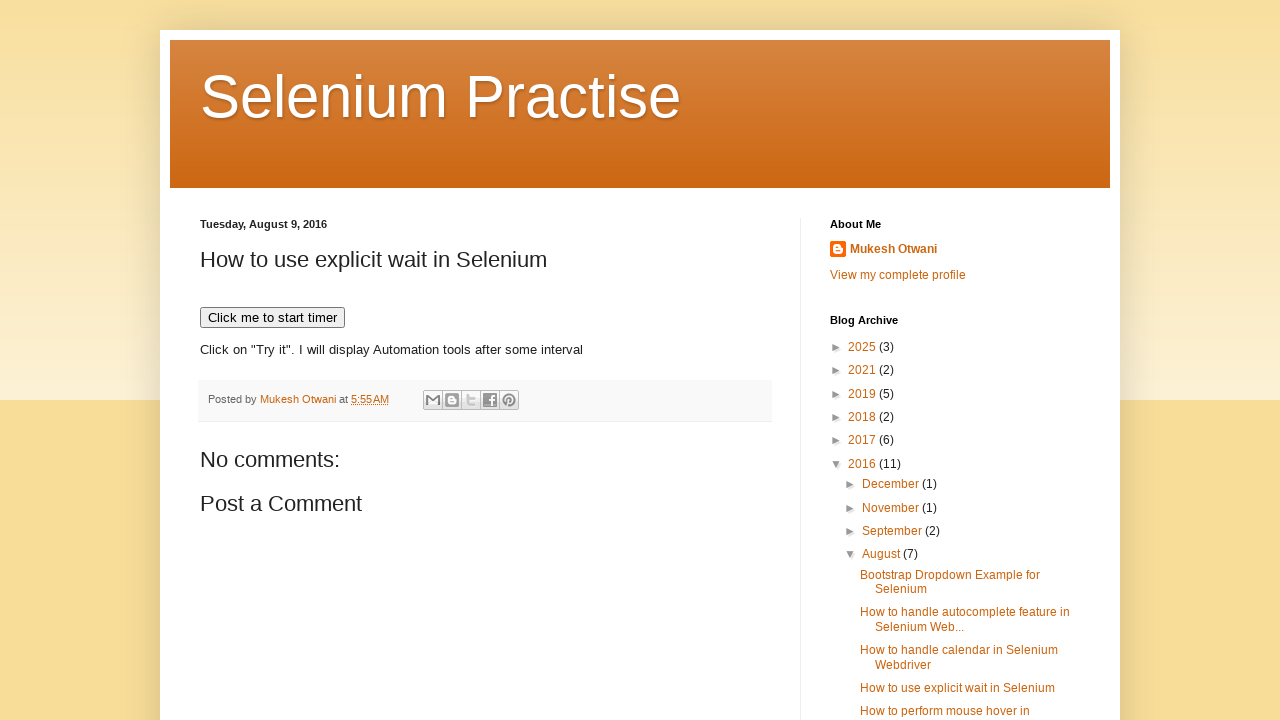

Navigated to explicit wait practice page
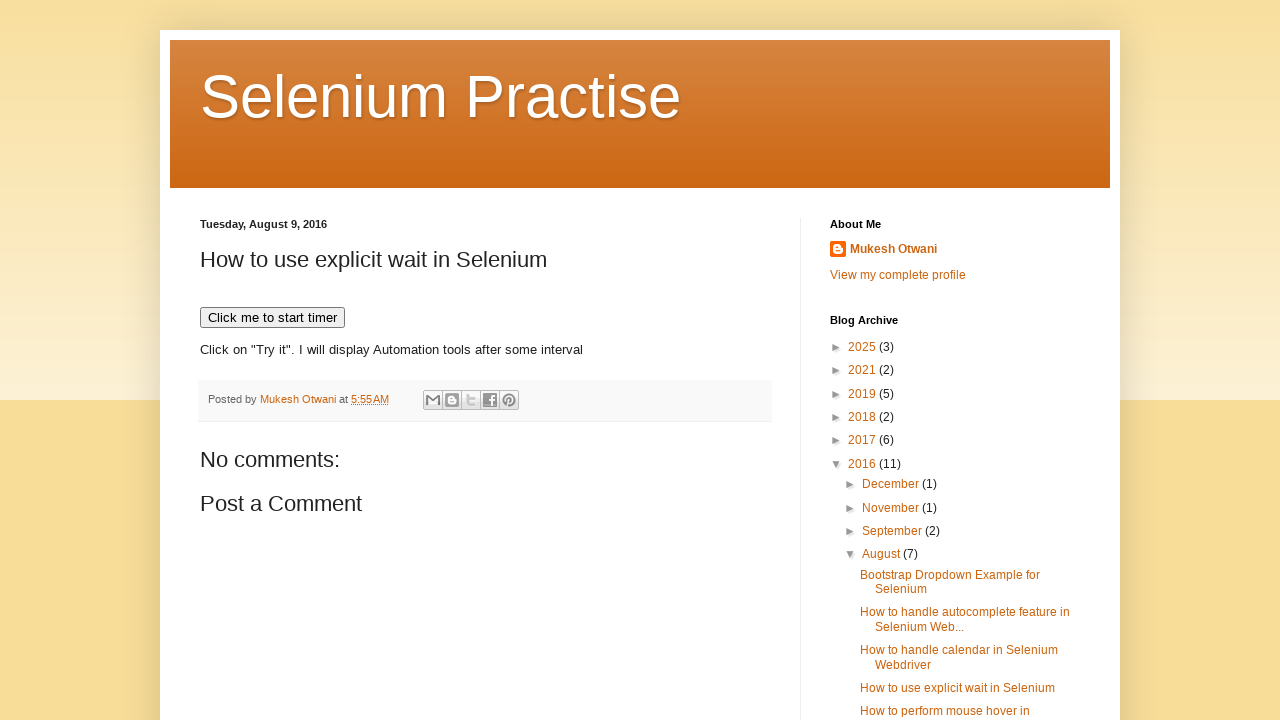

Clicked button to start timer at (272, 318) on xpath=//button[text()='Click me to start timer']
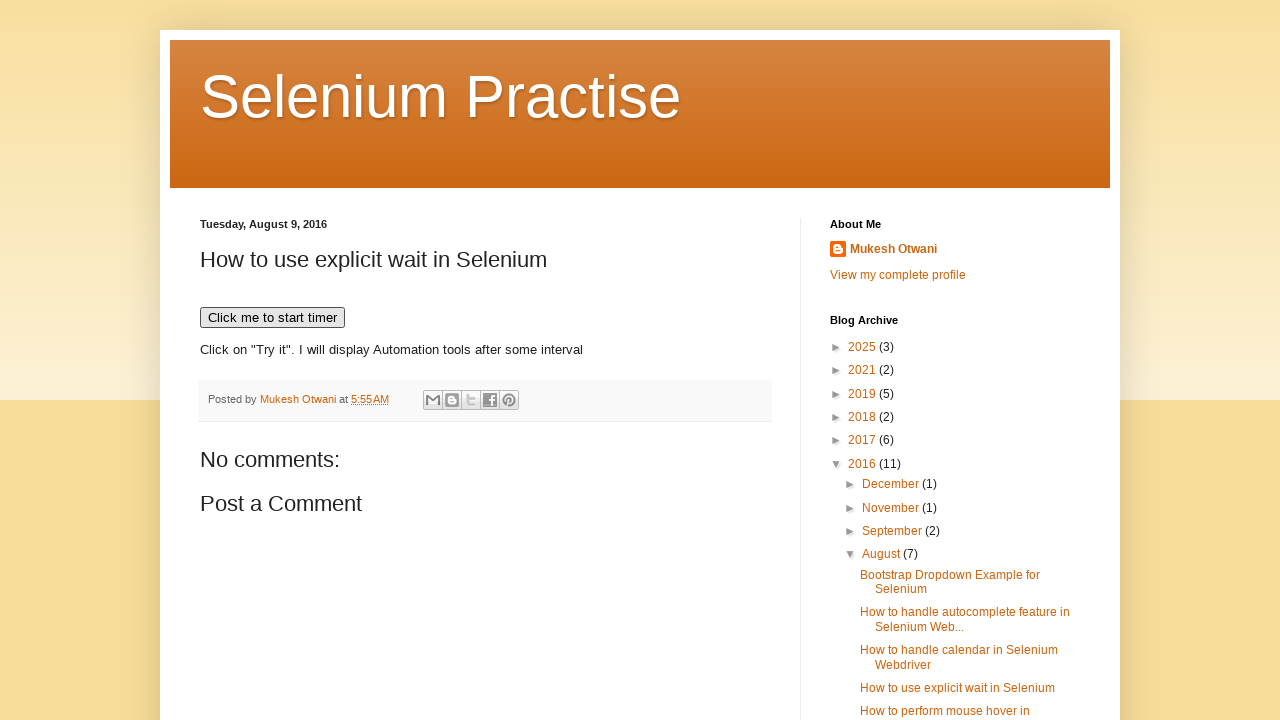

WebDriver text element appeared after timer completed
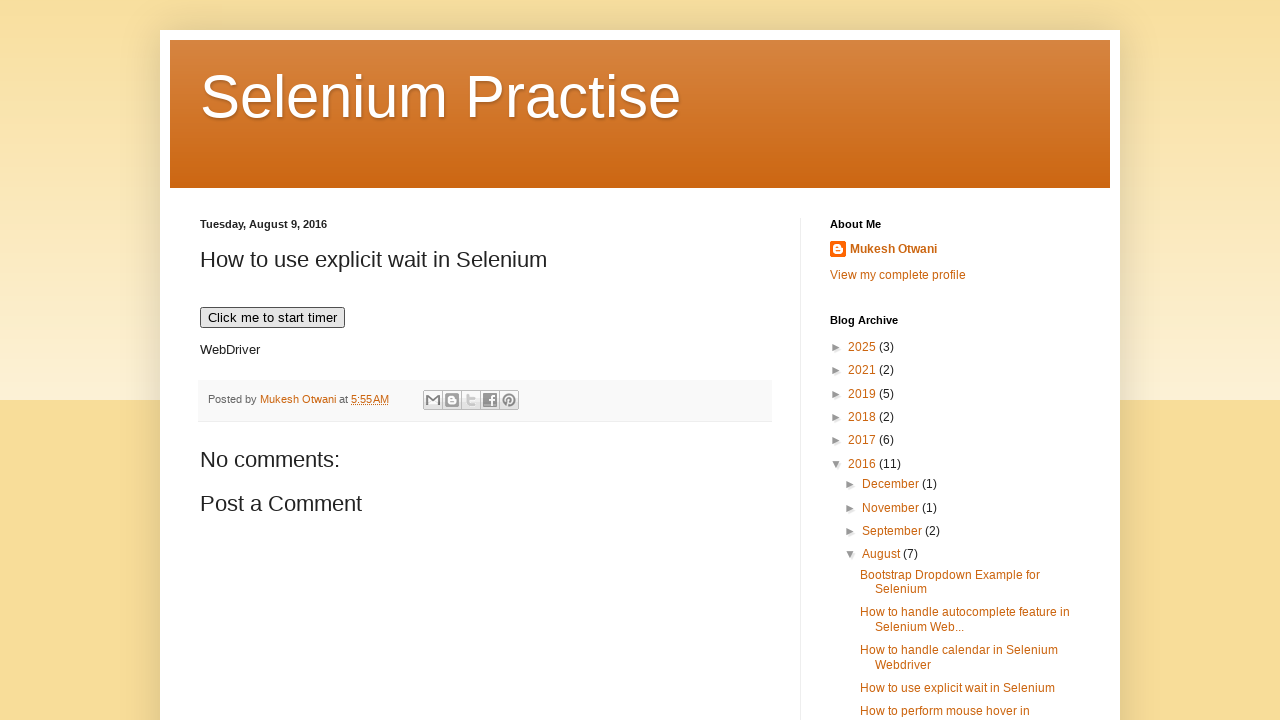

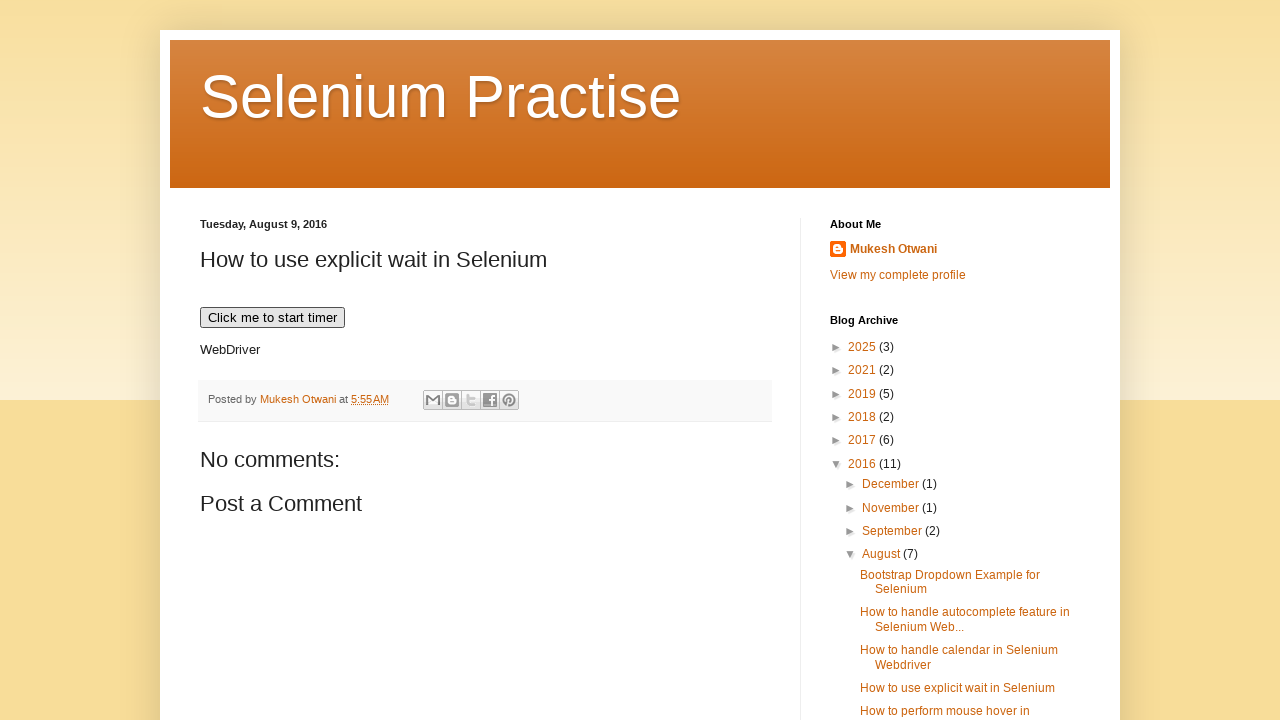